Tests JavaScript alert functionality with text input by clicking a button to trigger a prompt alert, entering text, and accepting it

Starting URL: http://demo.automationtesting.in/Alerts.html

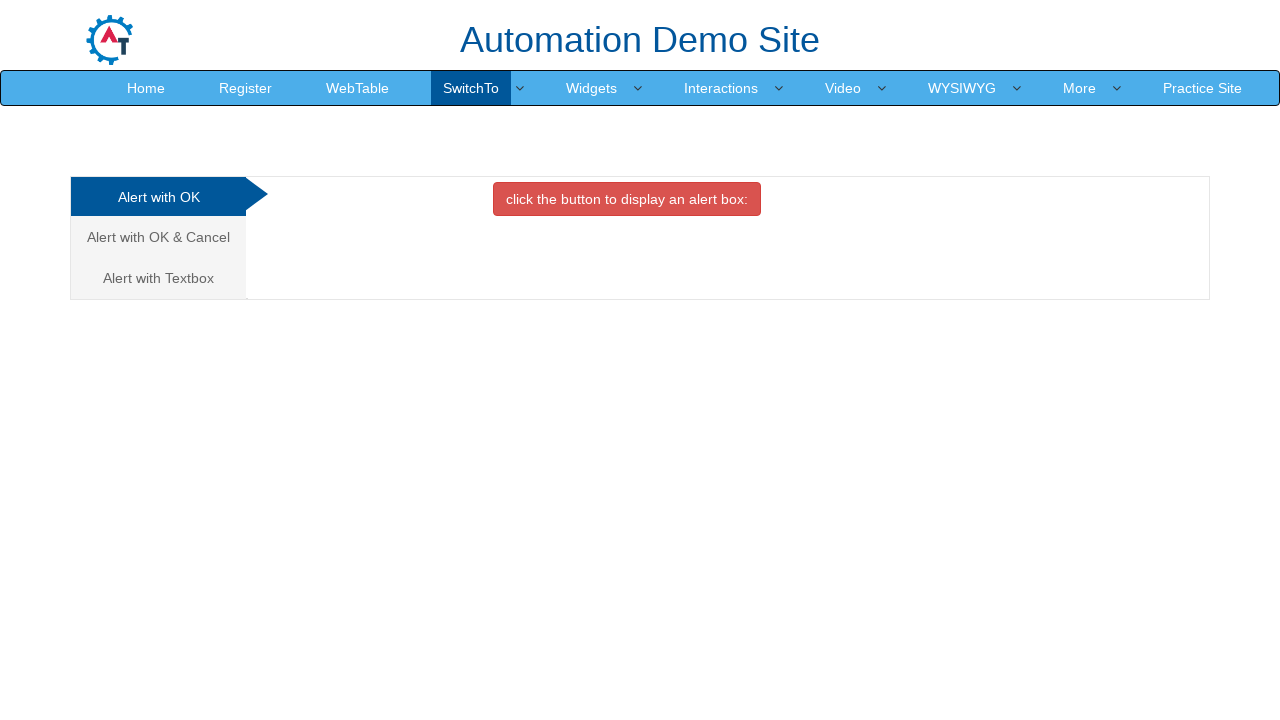

Clicked on 'Alert with Textbox' tab at (158, 278) on xpath=//a[normalize-space()='Alert with Textbox']
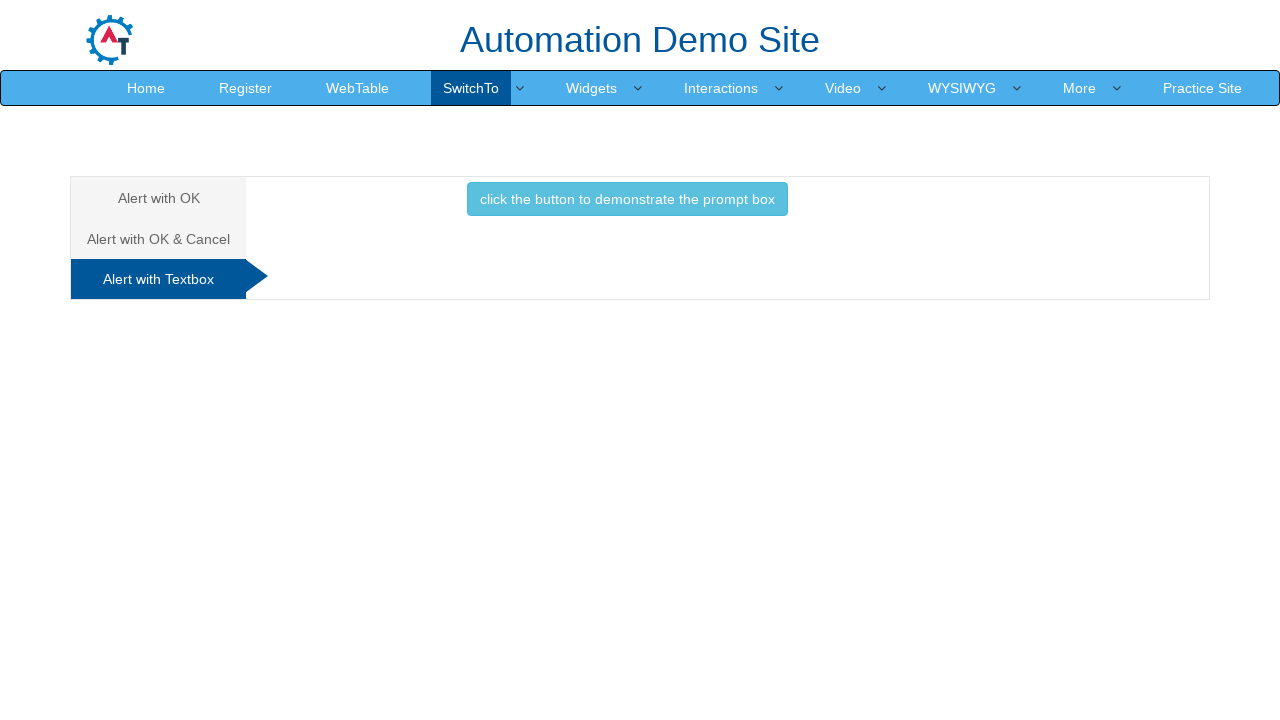

Clicked button to trigger prompt alert at (627, 199) on xpath=//button[normalize-space()='click the button to demonstrate the prompt box
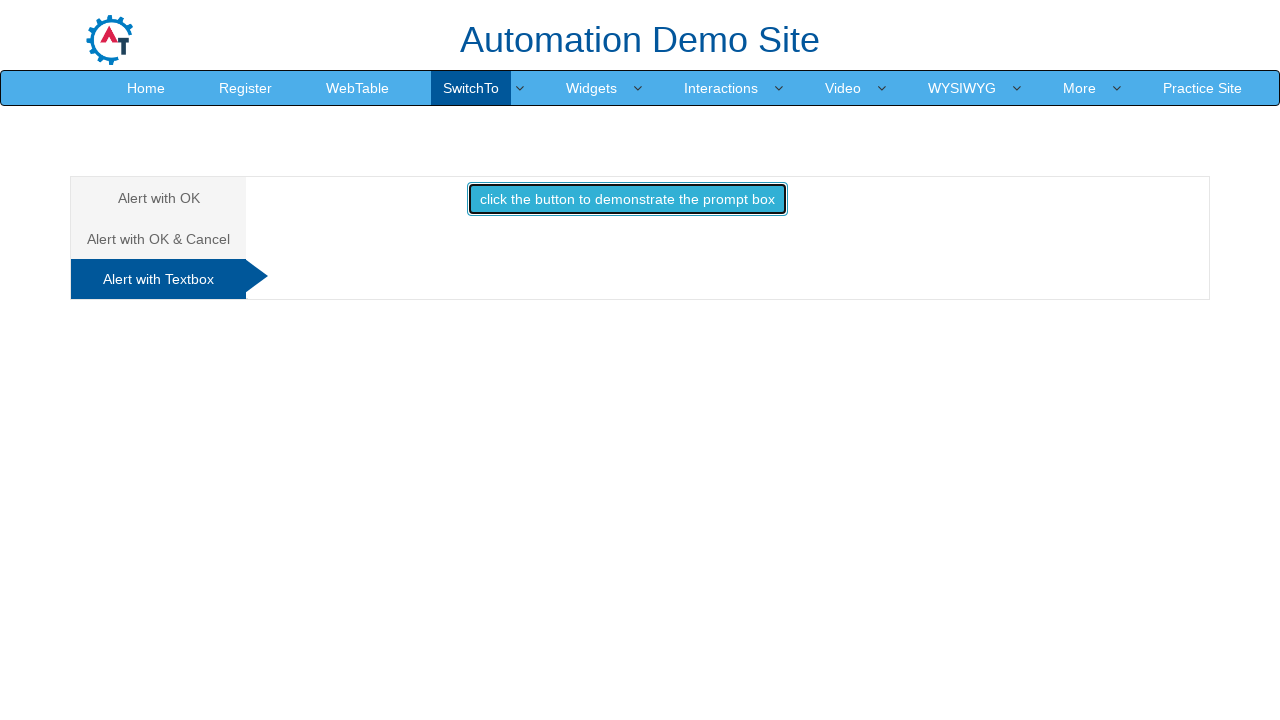

Set up dialog handler to accept prompt with text 'CodeStar Automation Test with HoanTran'
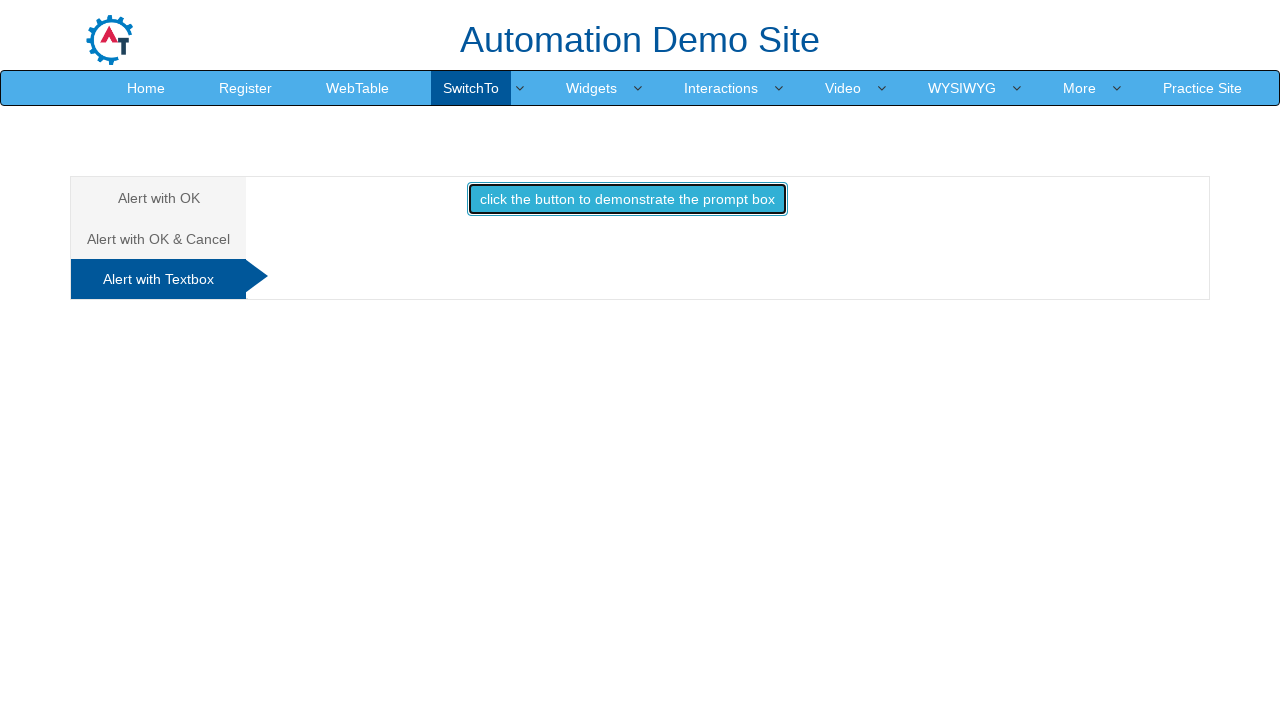

Clicked button again to trigger prompt dialog and submit with provided text at (627, 199) on xpath=//button[normalize-space()='click the button to demonstrate the prompt box
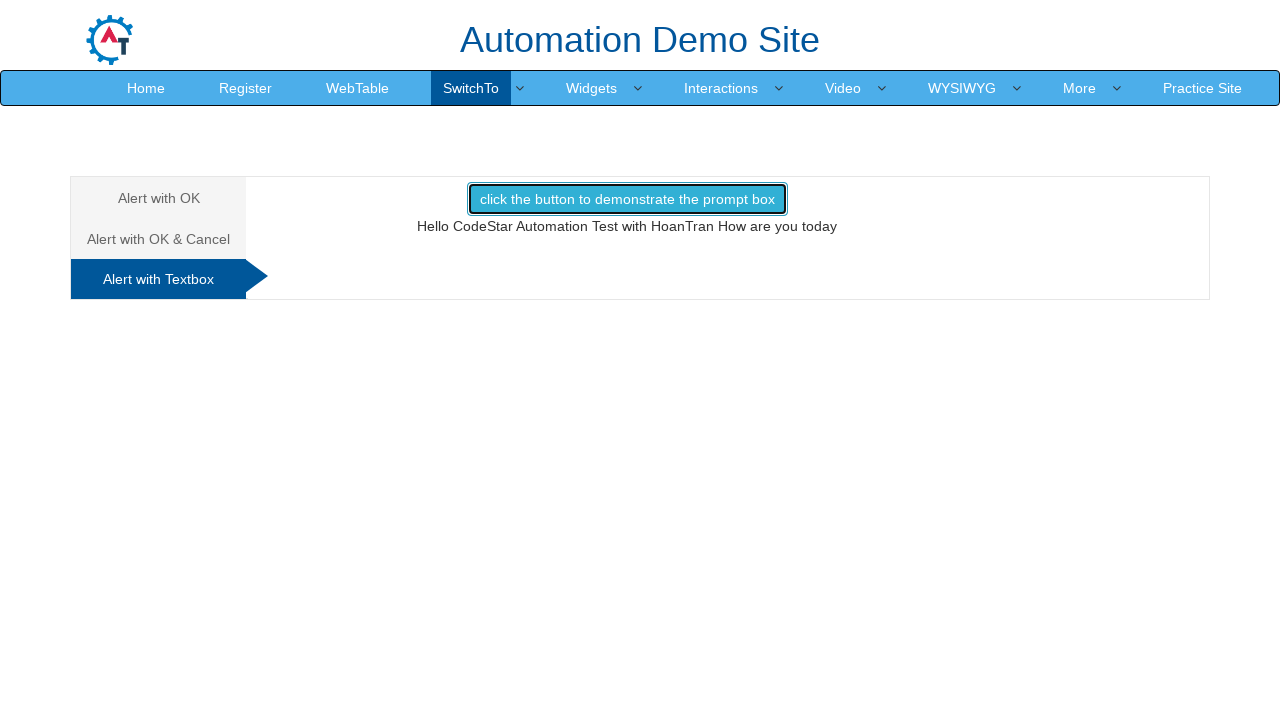

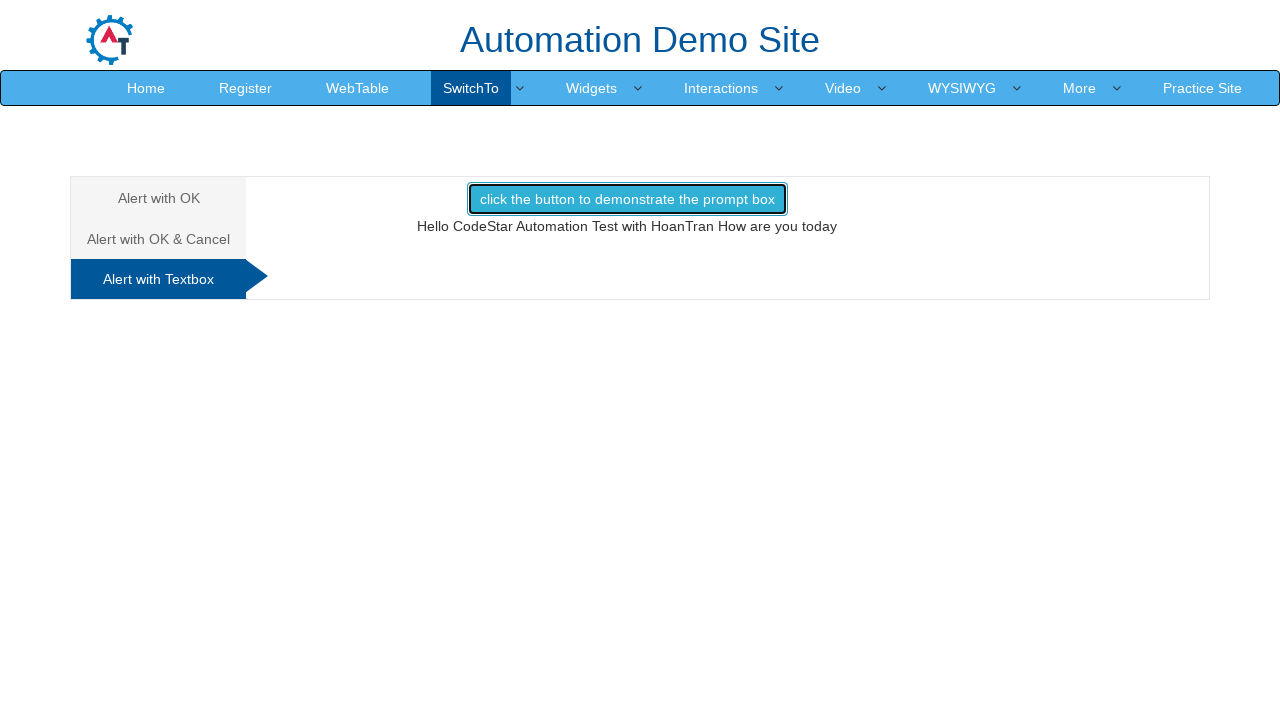